Tests progress bar by starting it, waiting for completion, and resetting it

Starting URL: https://demoqa.com/progress-bar

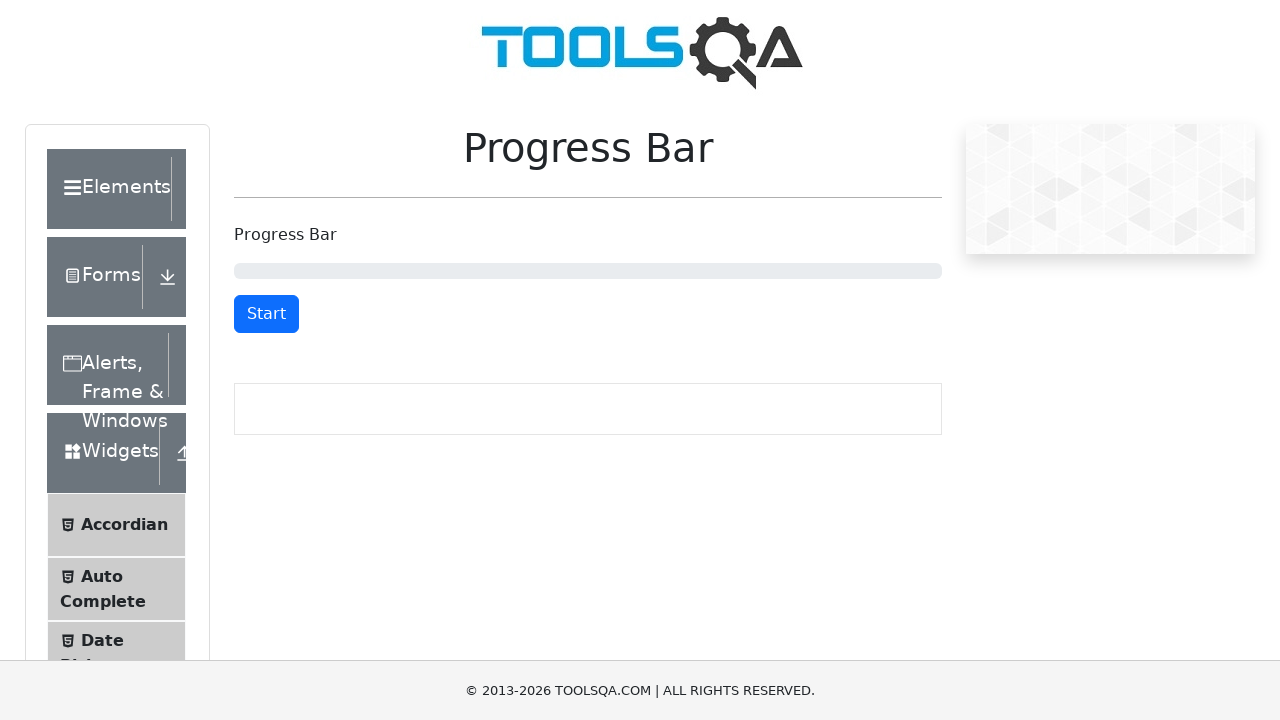

Clicked start button to begin progress bar at (266, 314) on #startStopButton
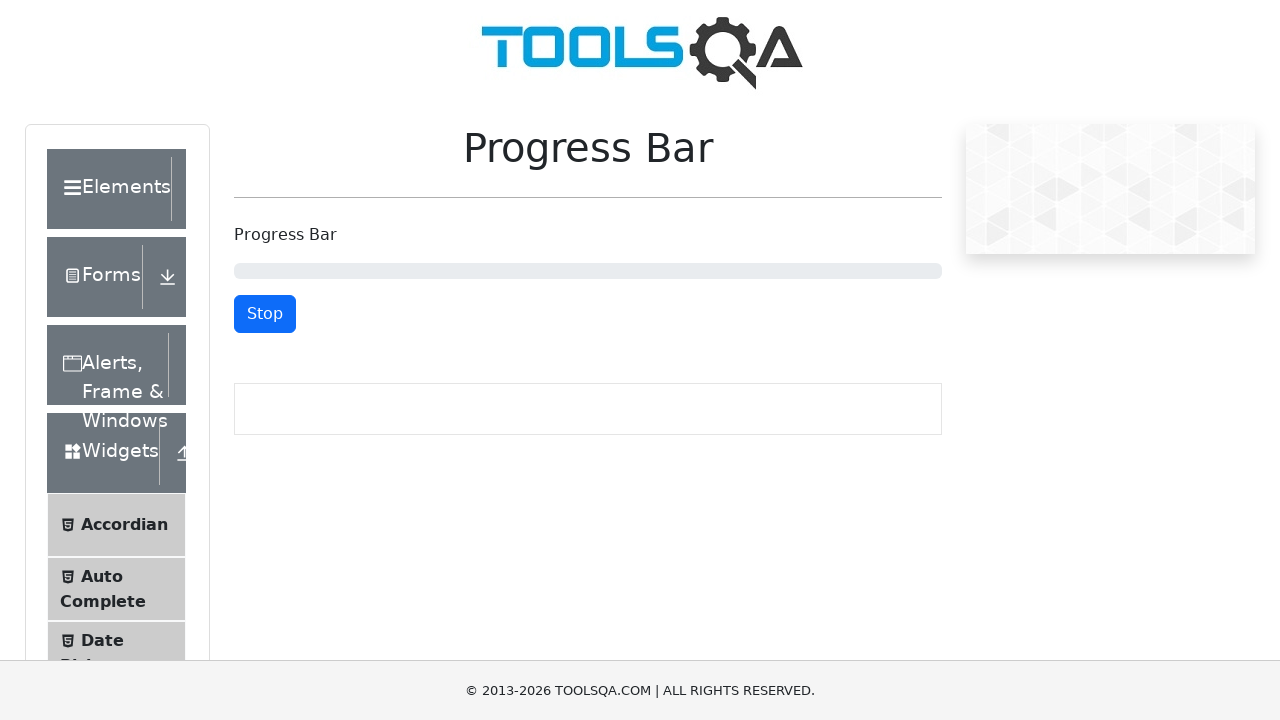

Located progress bar element
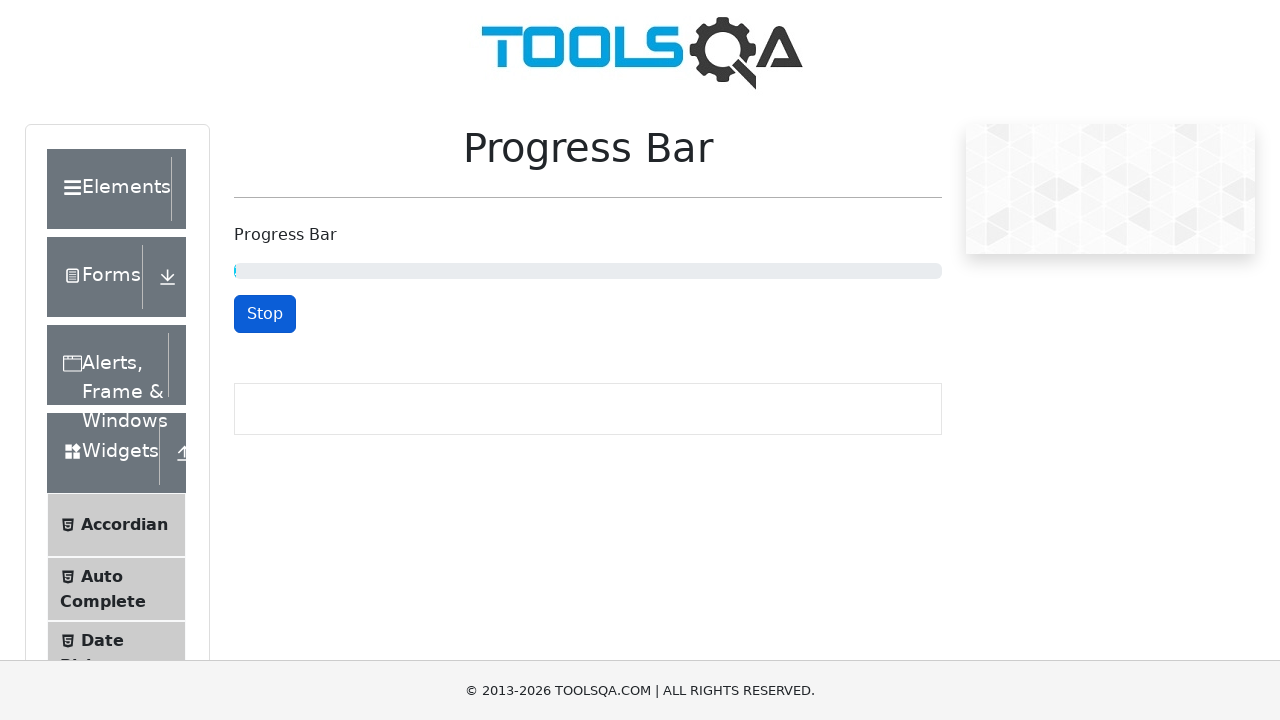

Progress bar completed - reached 100%
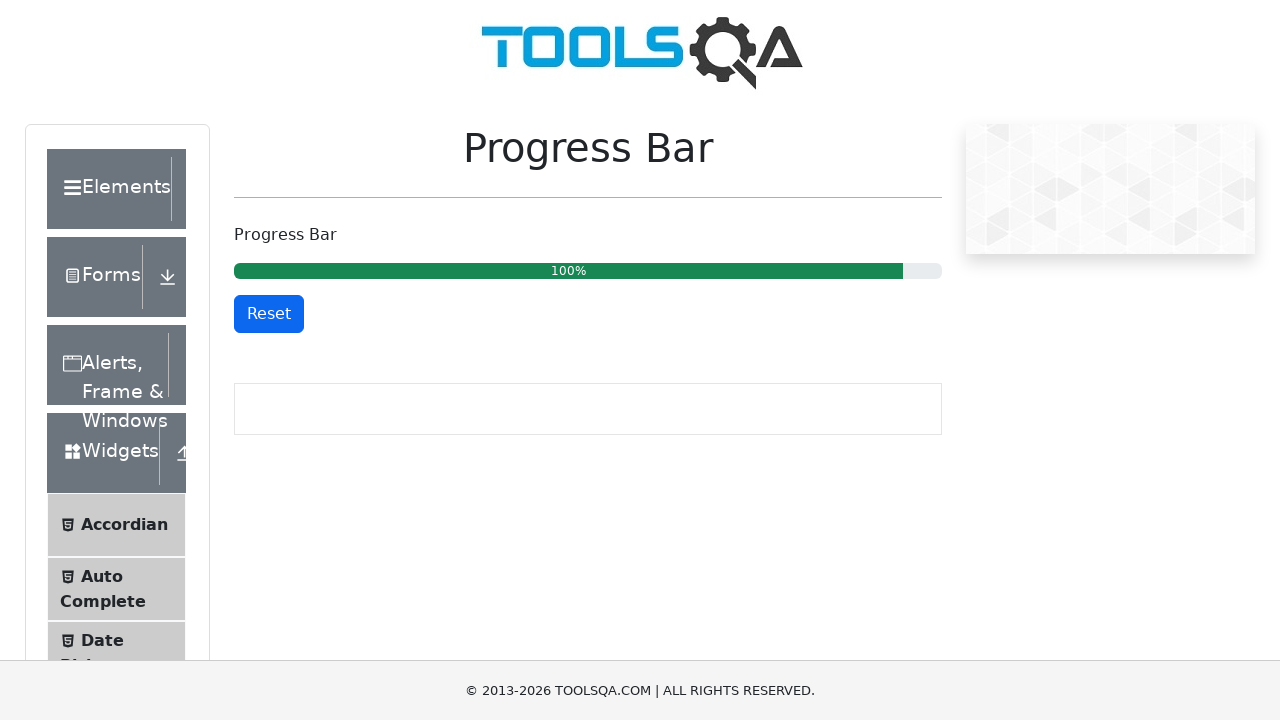

Clicked reset button to reset progress bar at (269, 314) on #resetButton
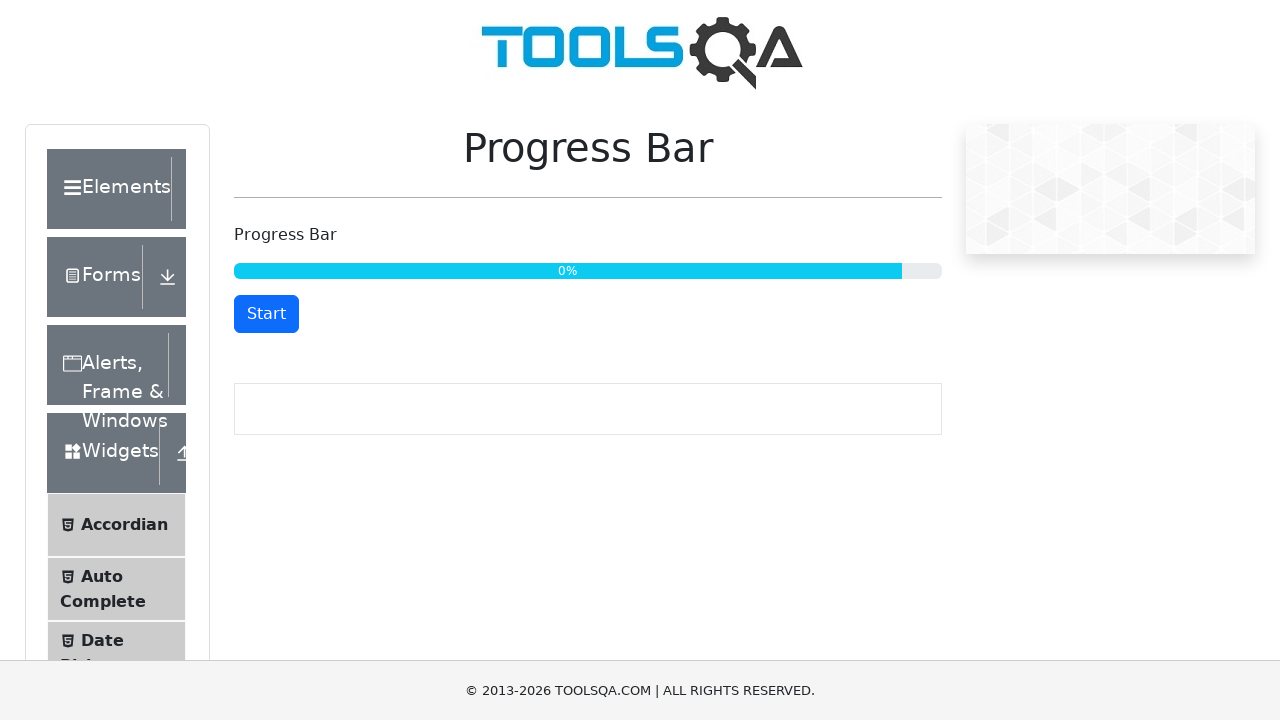

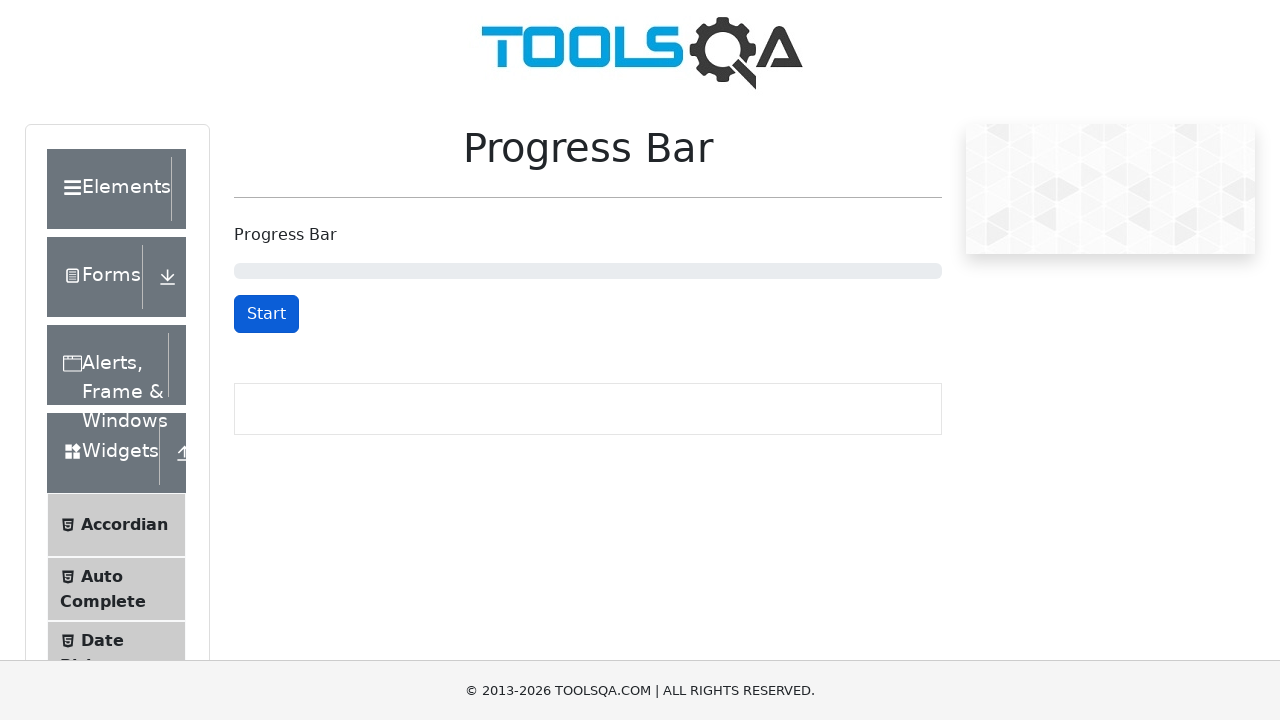